Navigates to REST Assured website, clicks on the Docs menu, then clicks the Getting Started submenu link which navigates to the GitHub wiki page

Starting URL: https://rest-assured.io/

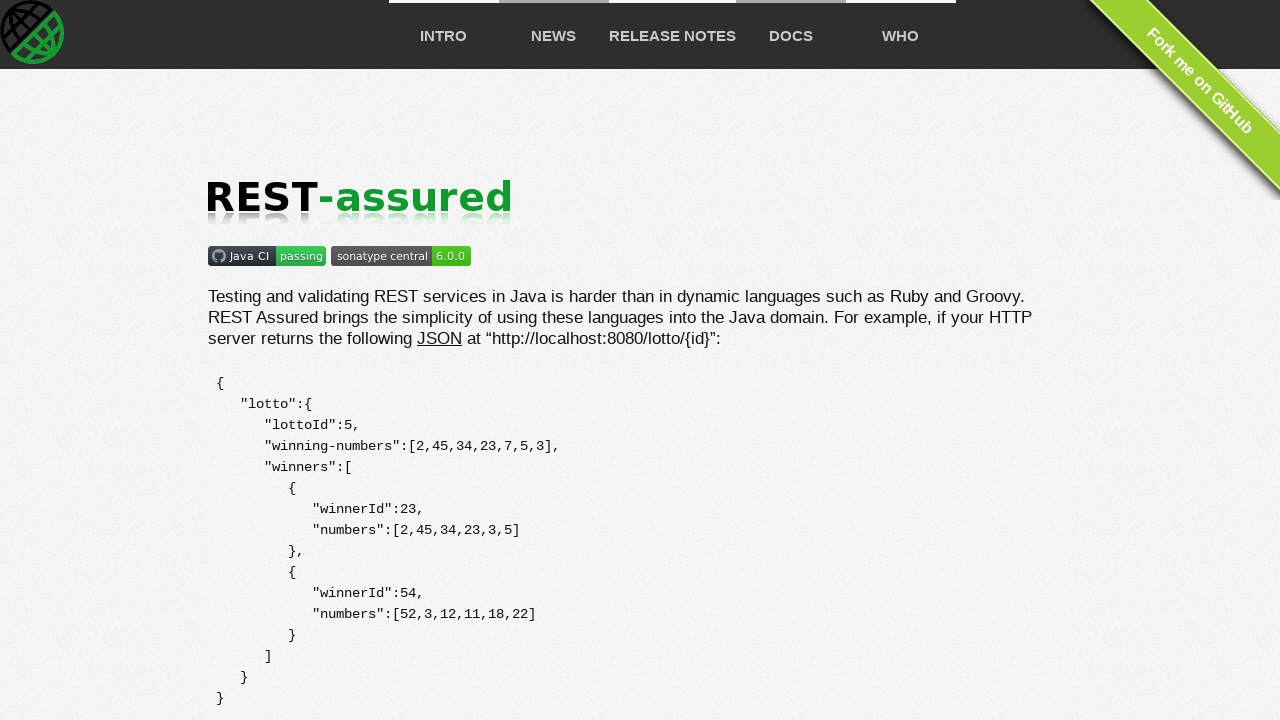

Navigated to REST Assured website
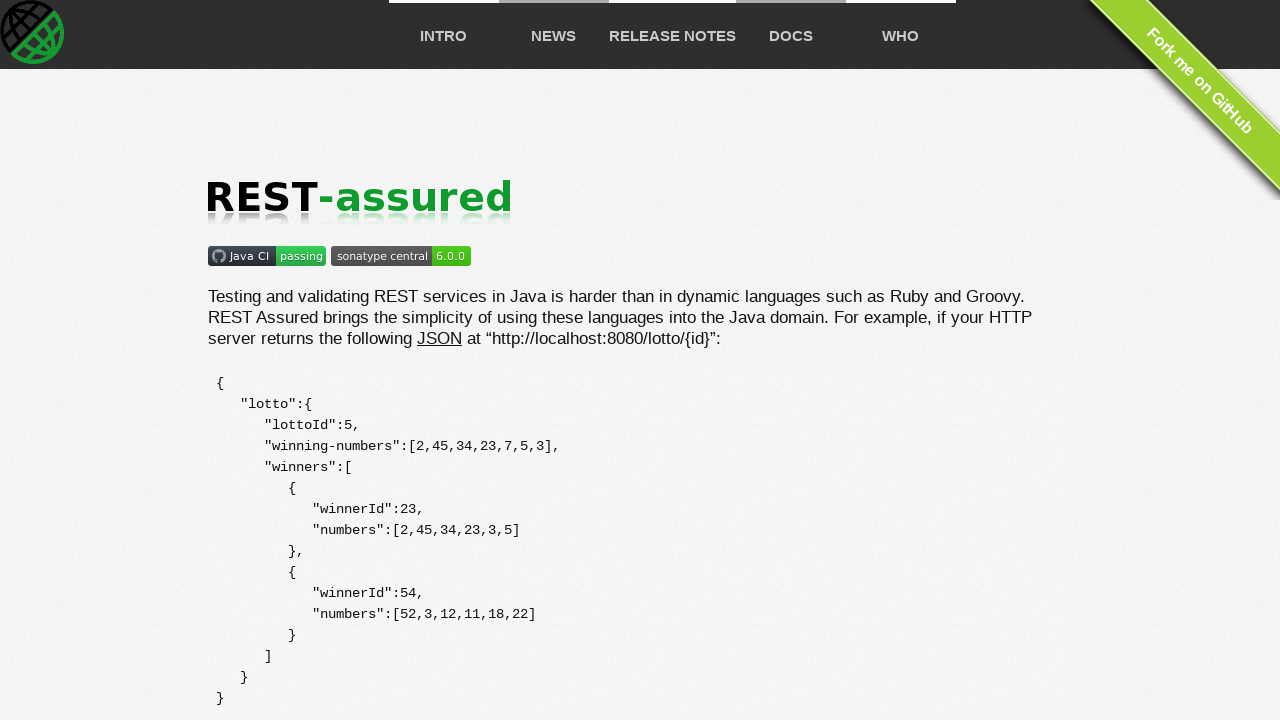

Clicked on the Docs menu item at (790, 34) on xpath=//div[@id='main']//li[@class='p-docs']
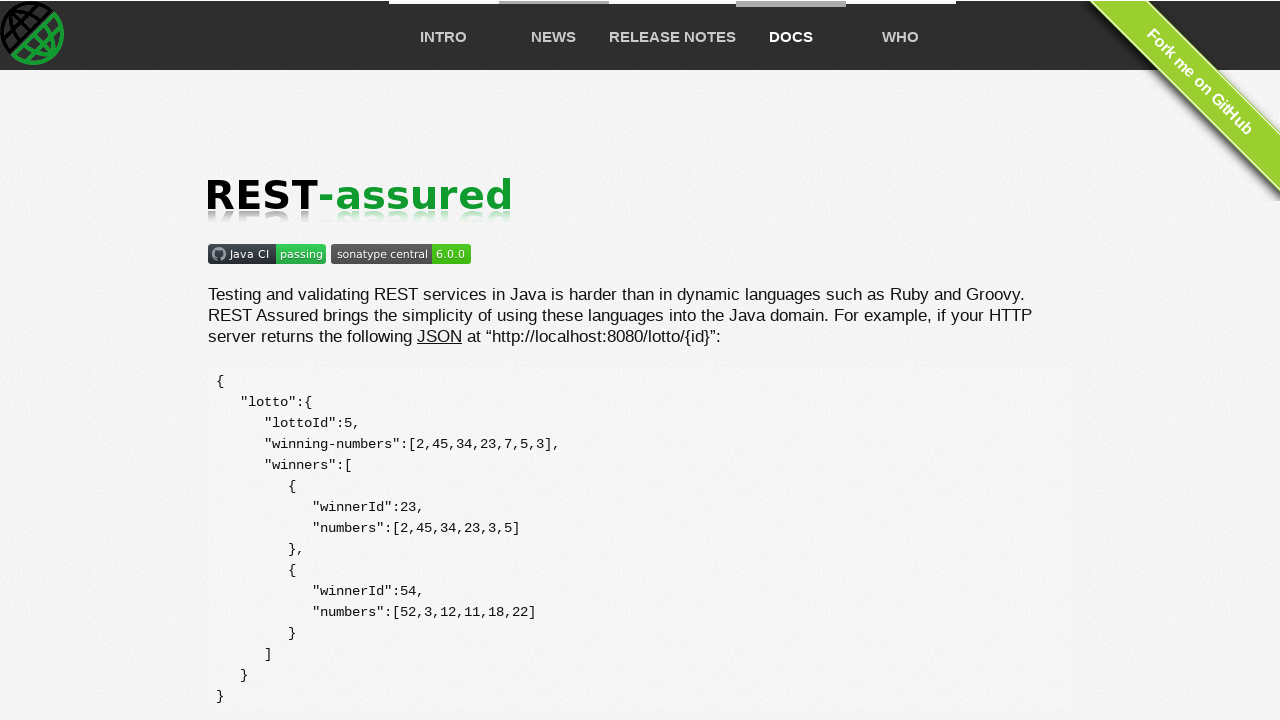

Clicked on the Getting Started submenu link at (292, 711) on xpath=//div[@id='docs']//a[@href='https://github.com/rest-assured/rest-assured/w
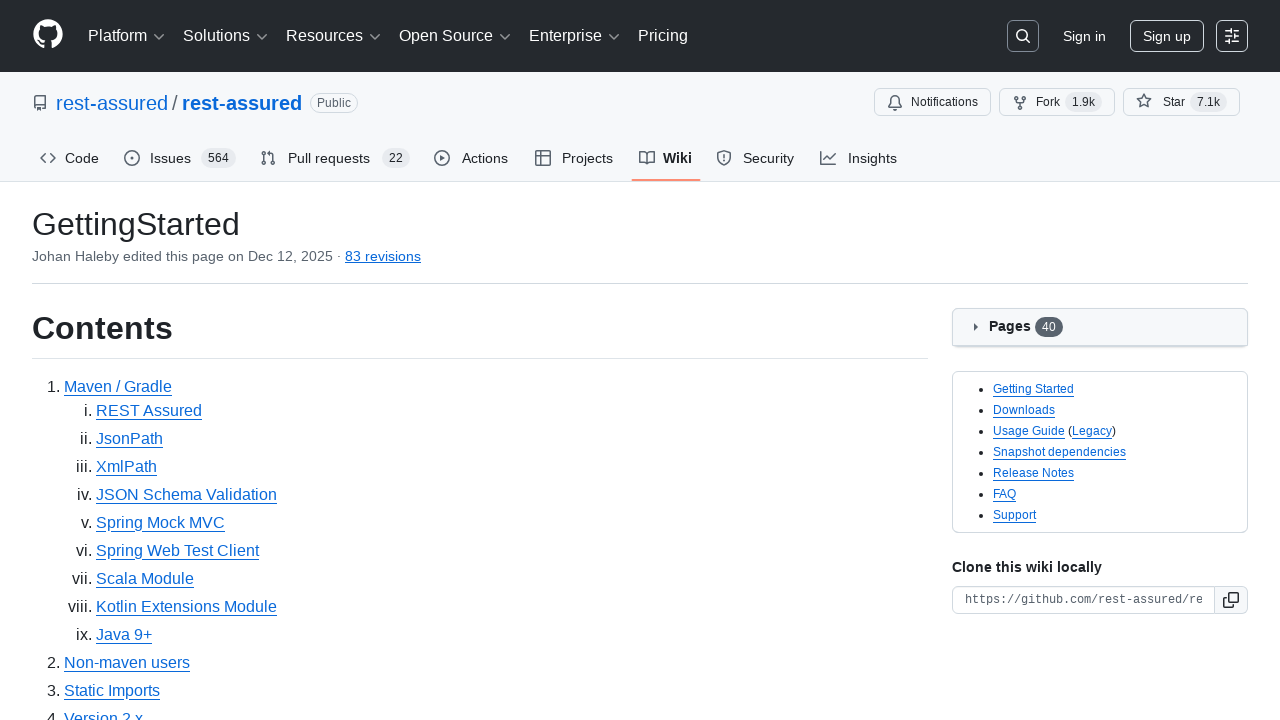

Waited for wiki page title to load
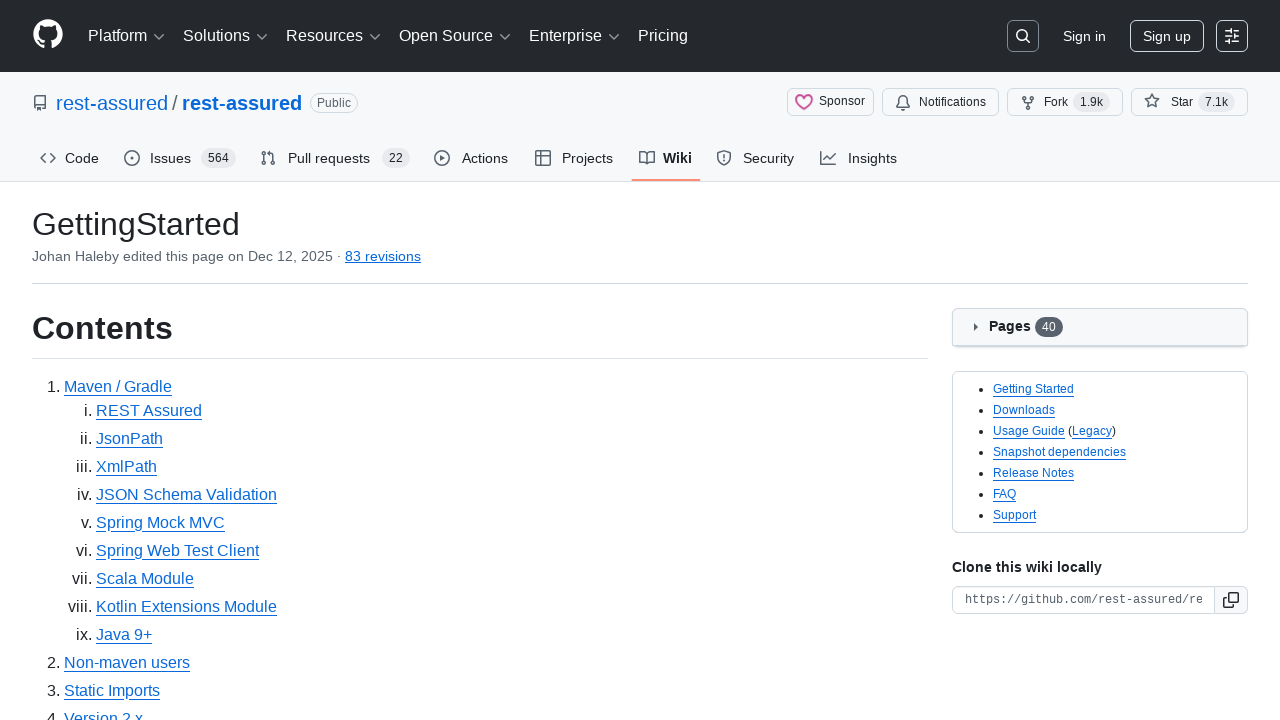

Verified navigation to GitHub wiki Getting Started page
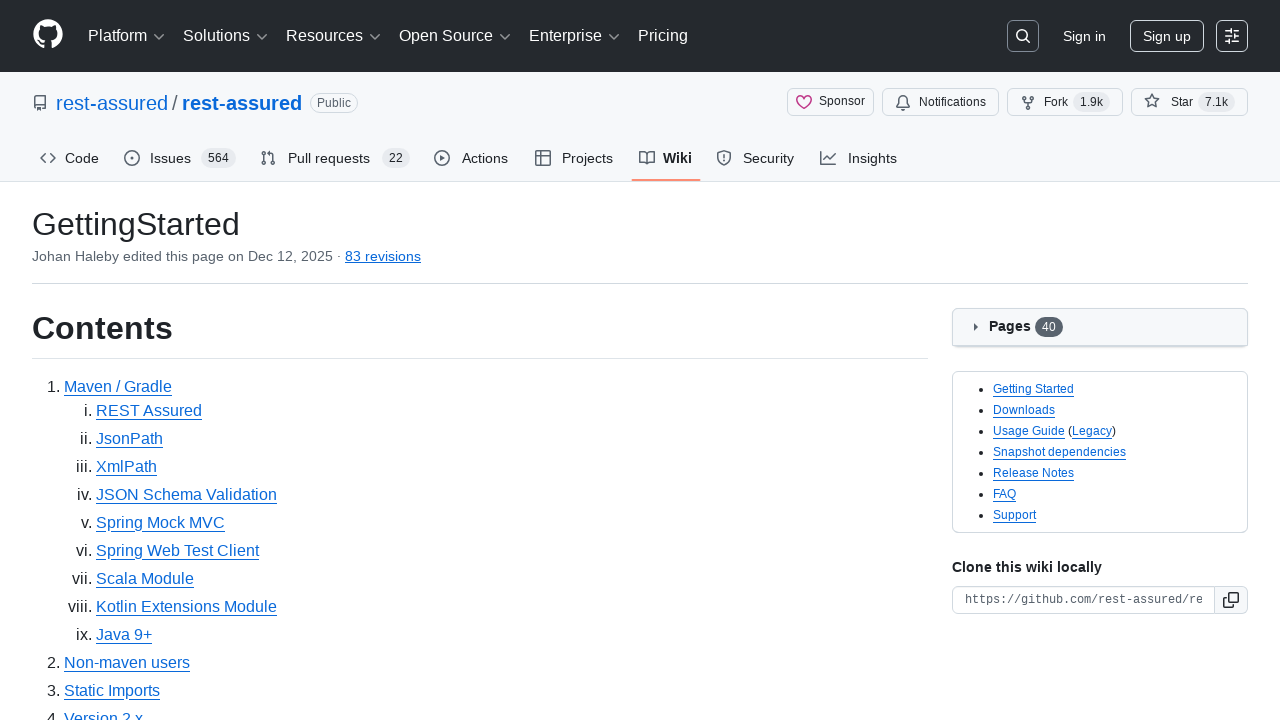

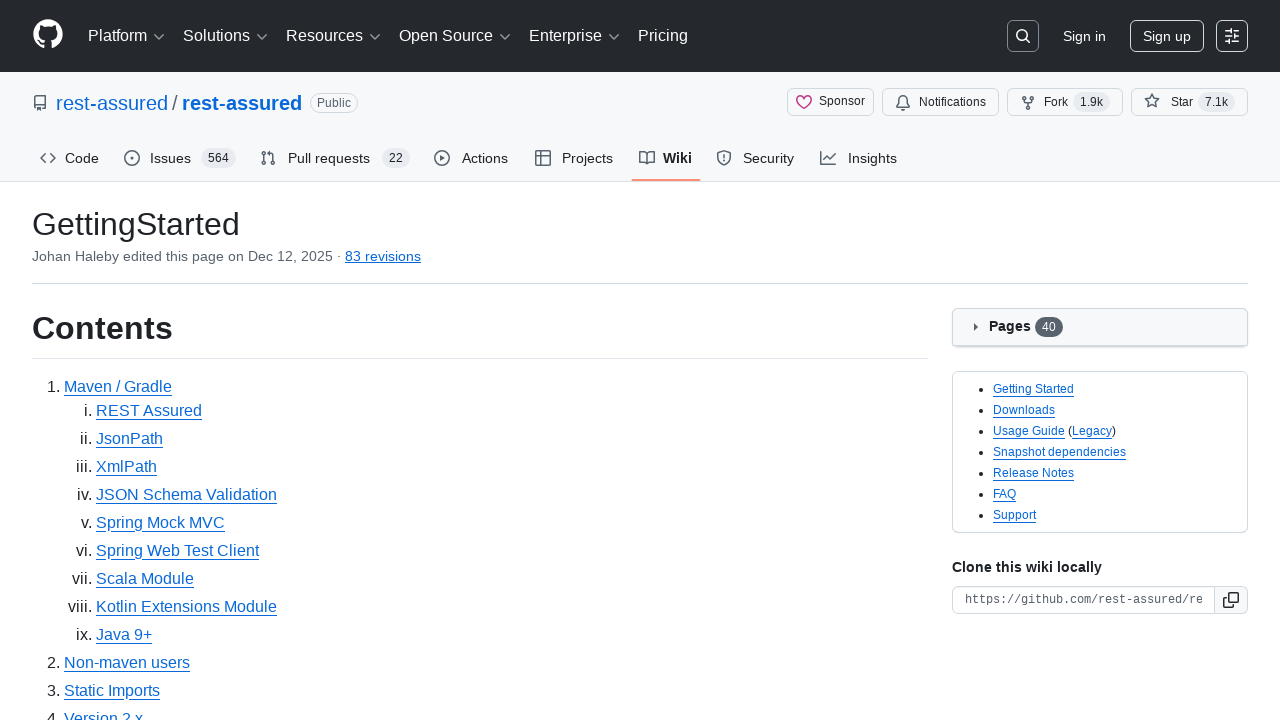